Tests JavaScript event handling by clicking and interacting with various buttons using different mouse and keyboard events

Starting URL: https://testpages.herokuapp.com/styled/events/javascript-events.html

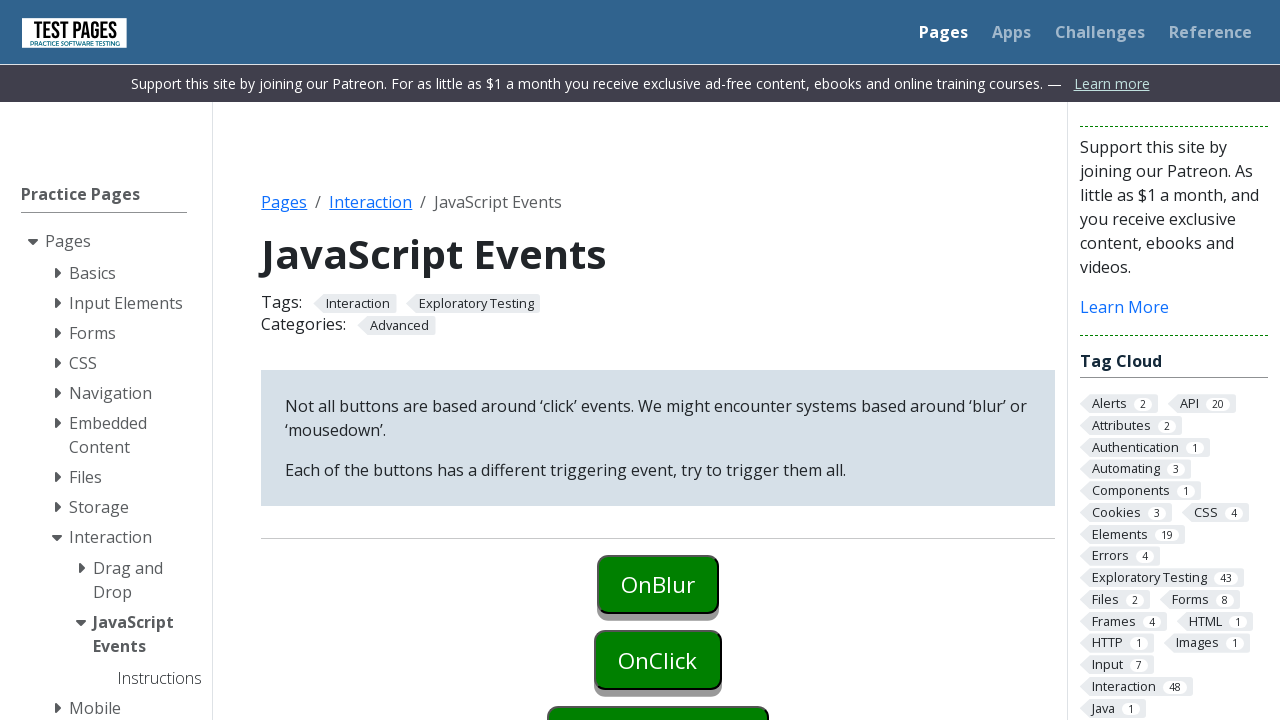

Clicked onBlur button at (658, 584) on #onblur
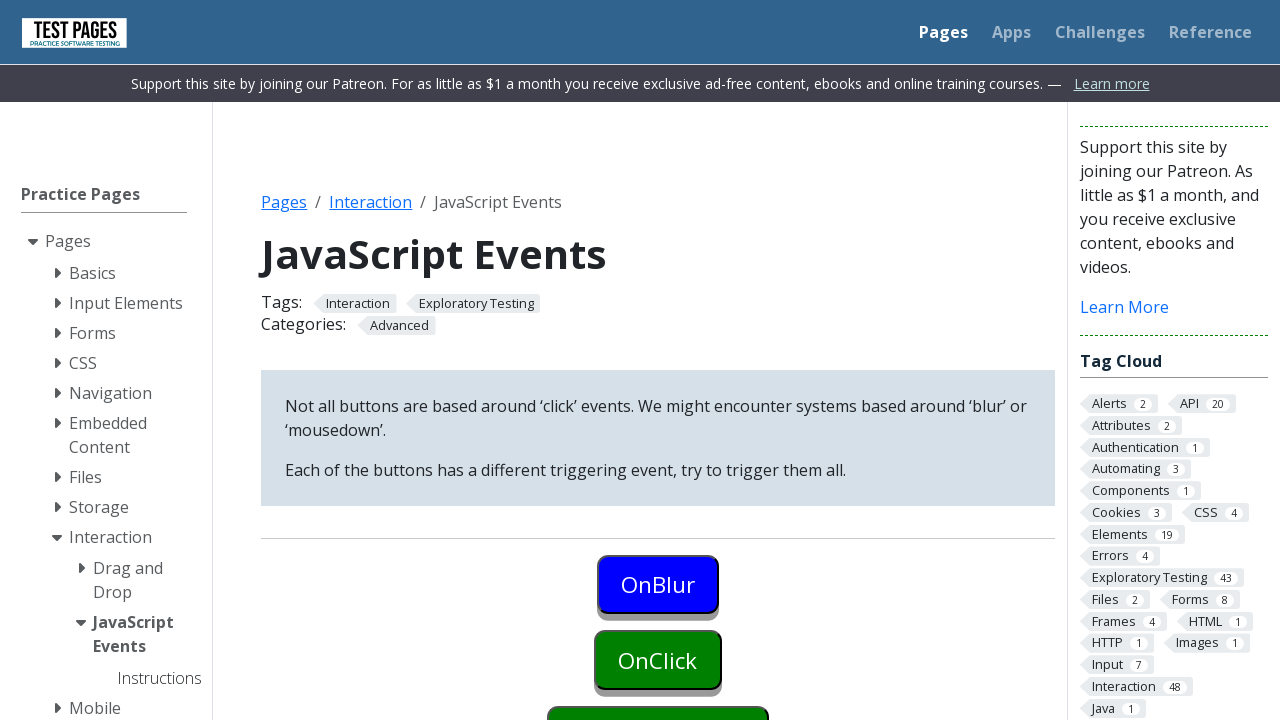

Clicked onClick button (first click) at (658, 660) on #onclick
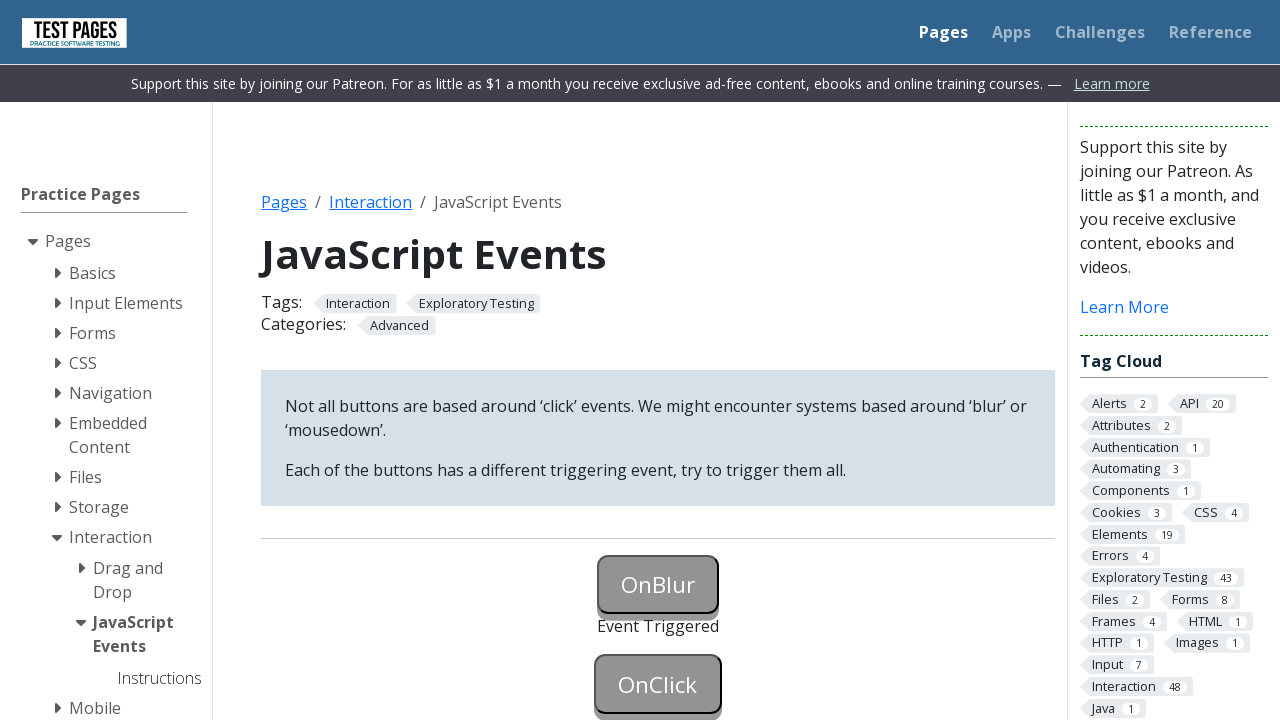

Clicked onClick button (second click) at (658, 684) on #onclick
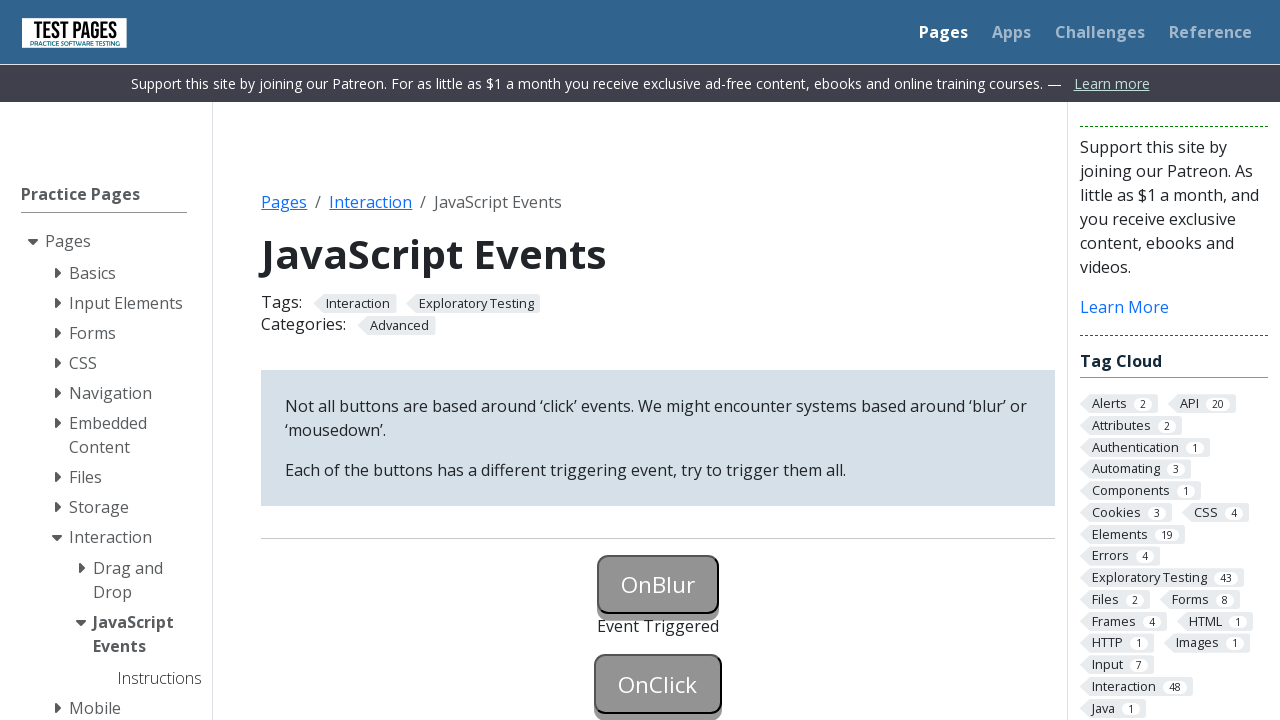

Right-clicked on context menu button at (658, 360) on #oncontextmenu
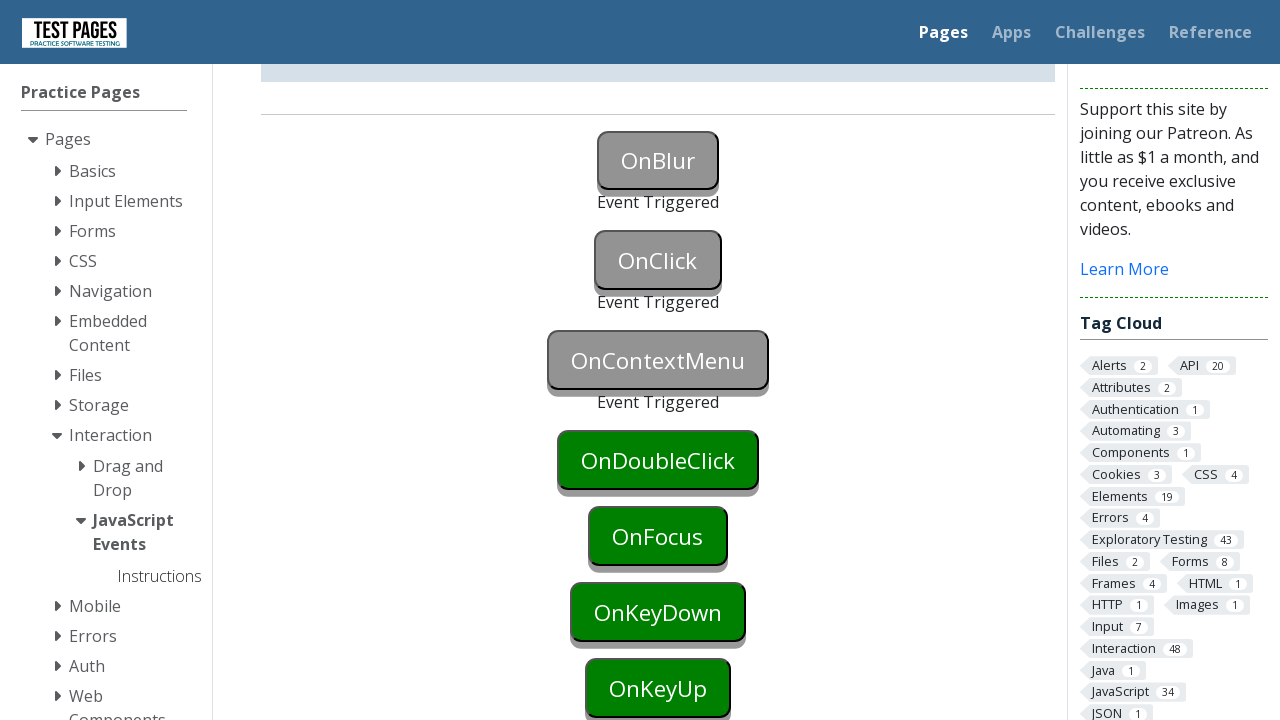

Double-clicked on double click button at (658, 460) on #ondoubleclick
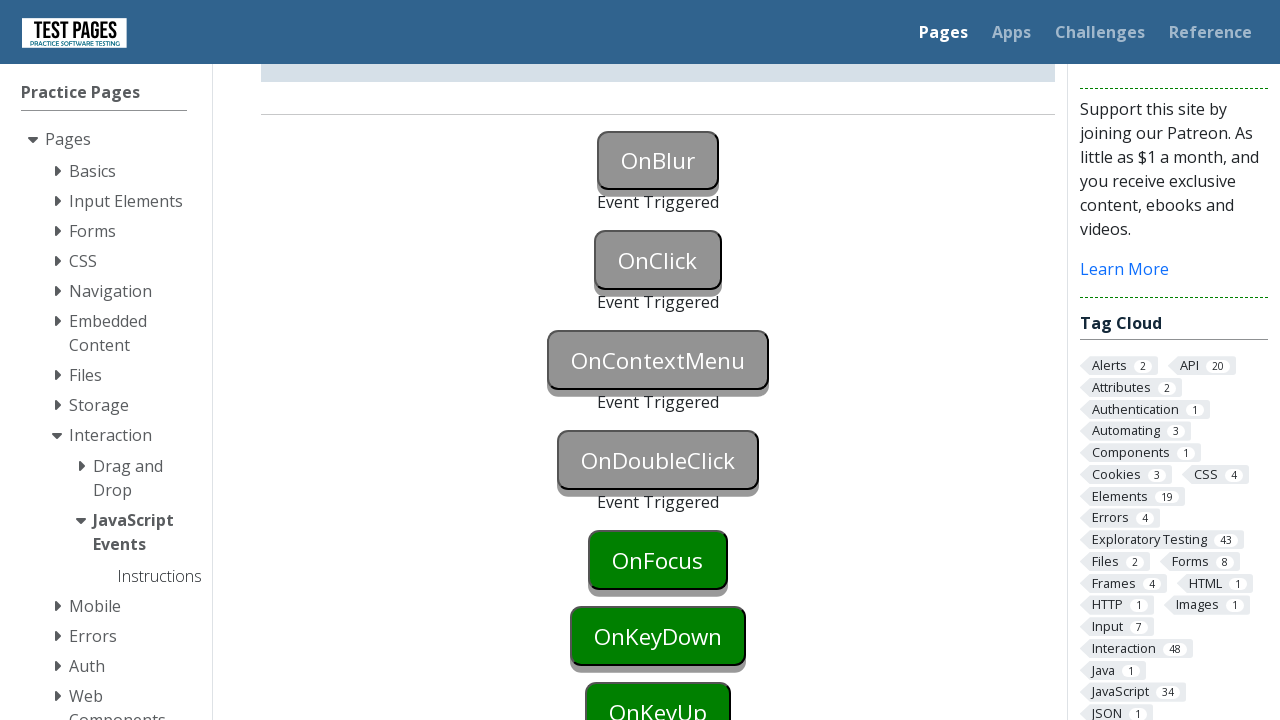

Clicked on focus button at (658, 560) on #onfocus
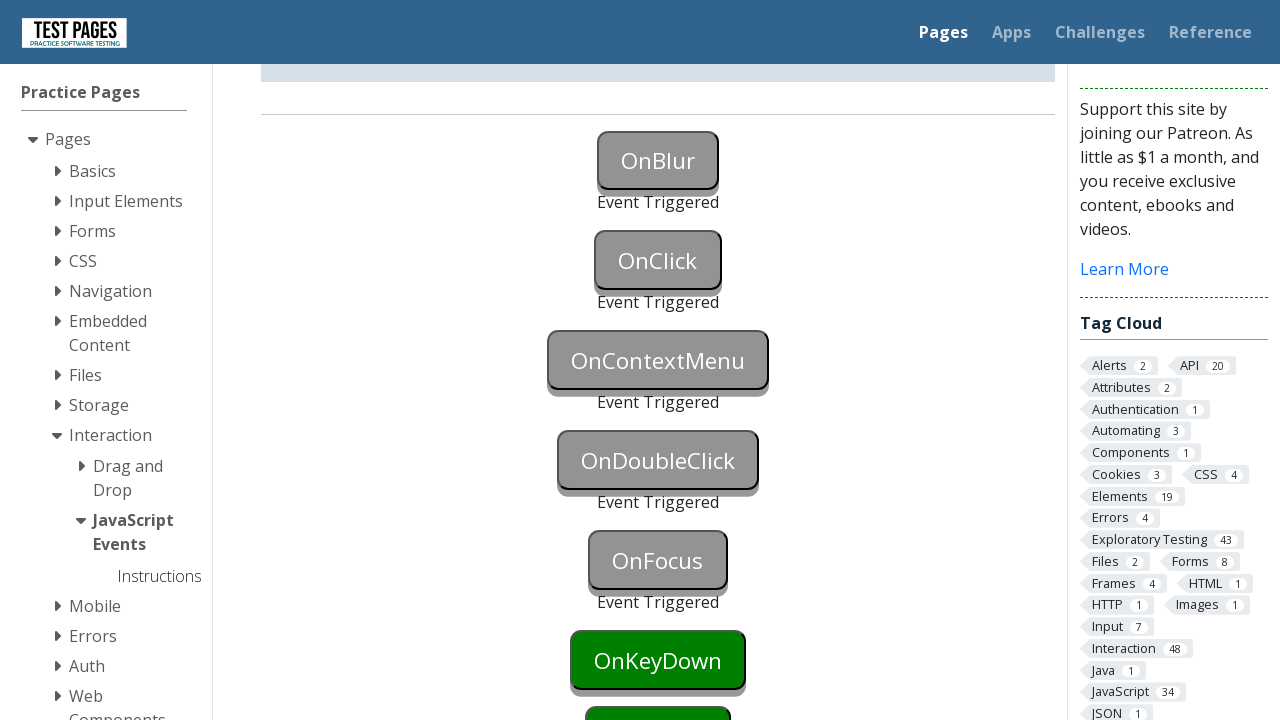

Clicked on keydown button at (658, 660) on #onkeydown
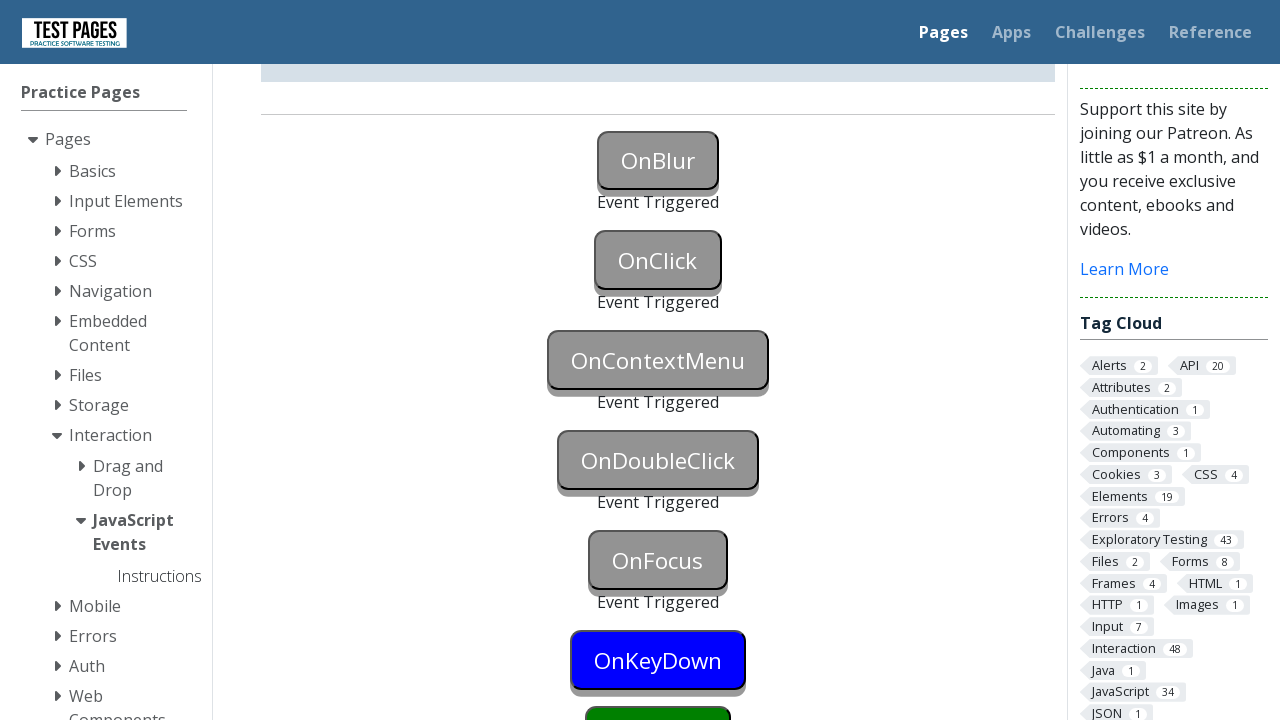

Pressed and held key 'a'
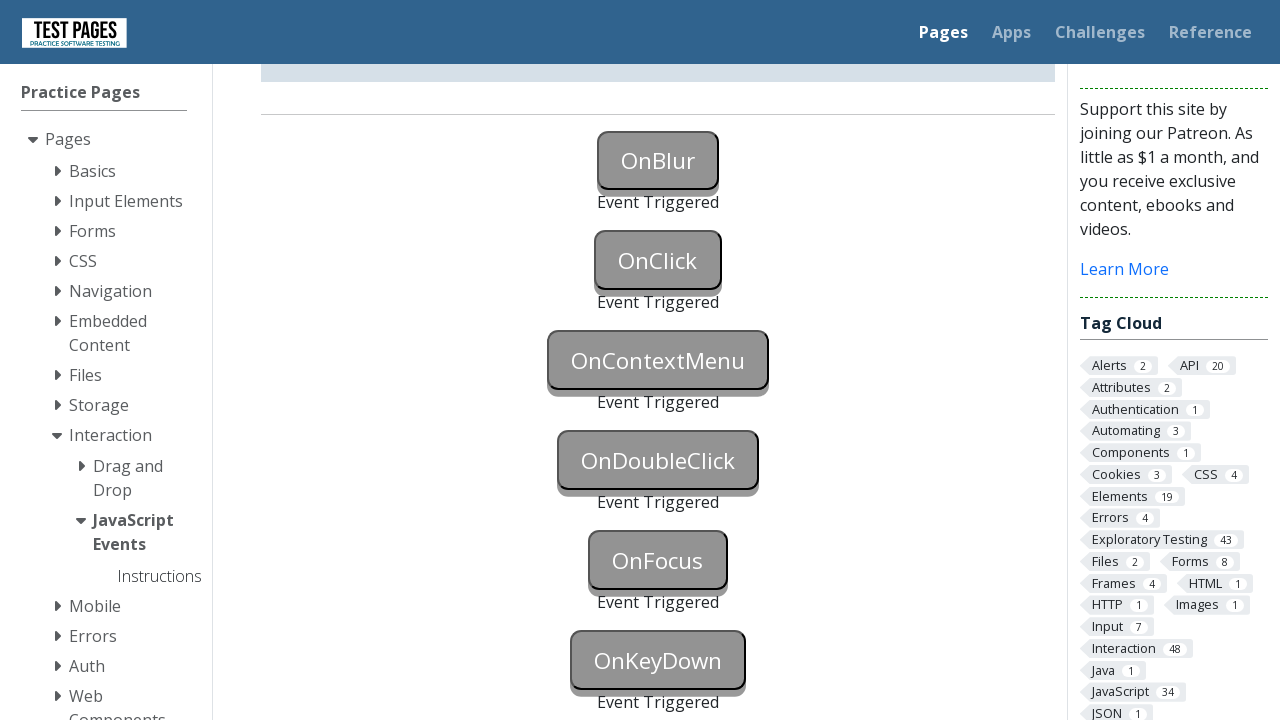

Released key 'a' to trigger keydown event
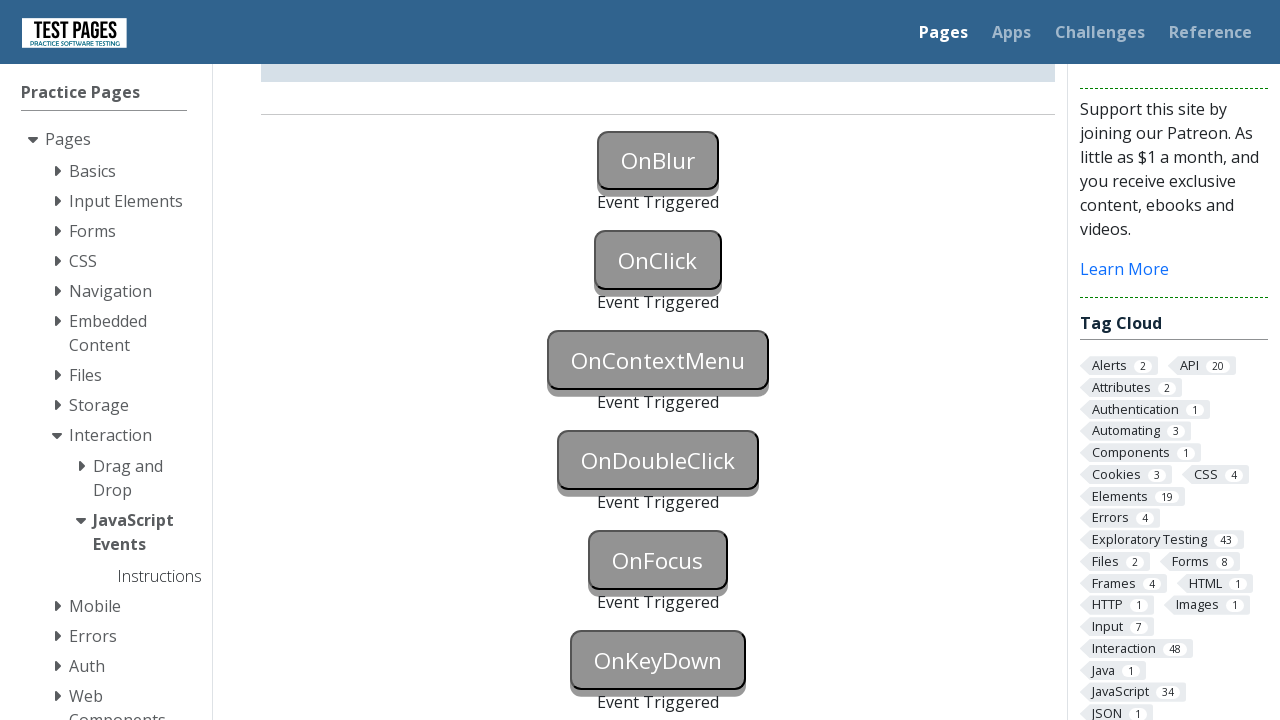

Clicked on keyup button at (658, 360) on #onkeyup
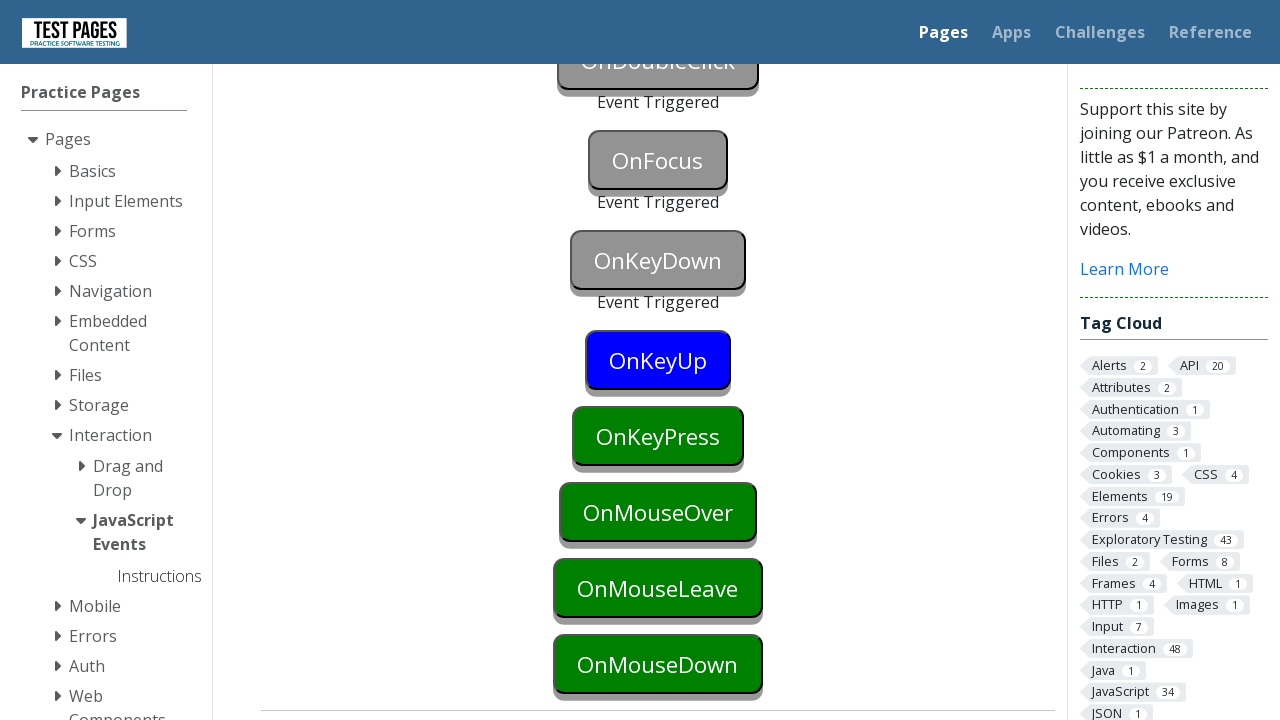

Clicked on keypress button at (658, 436) on #onkeypress
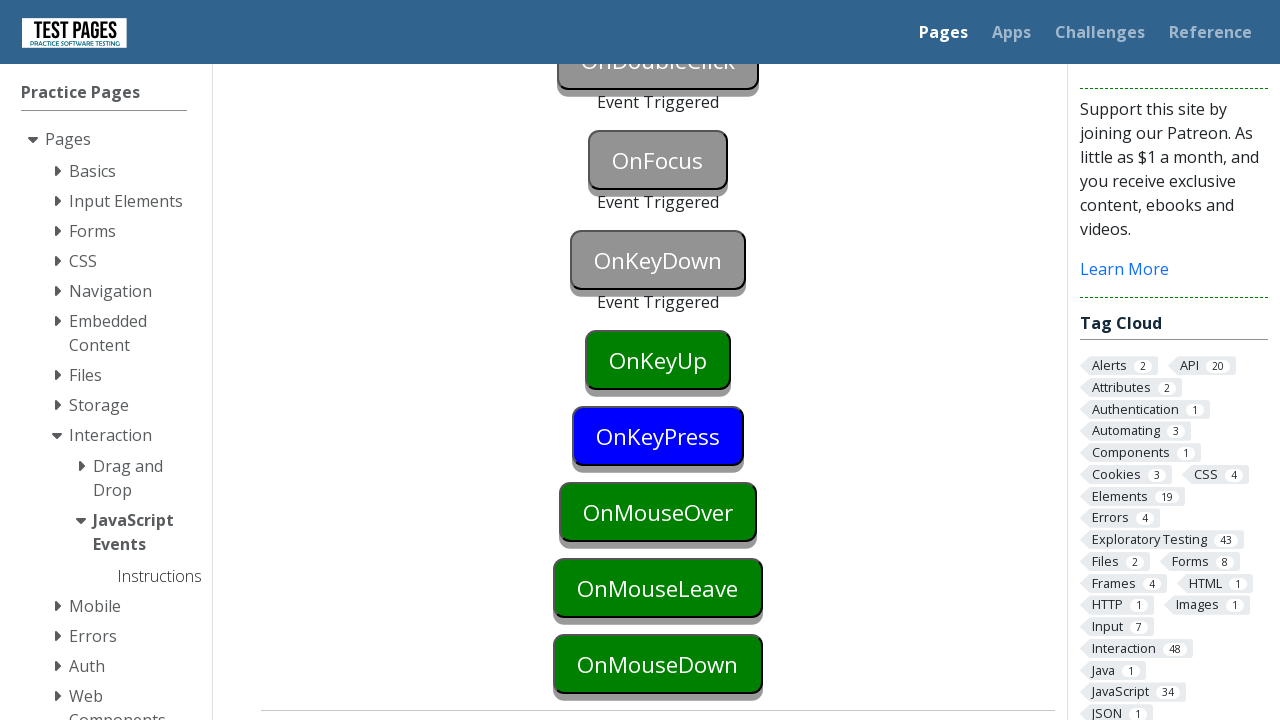

Pressed key 'd' to trigger keypress event
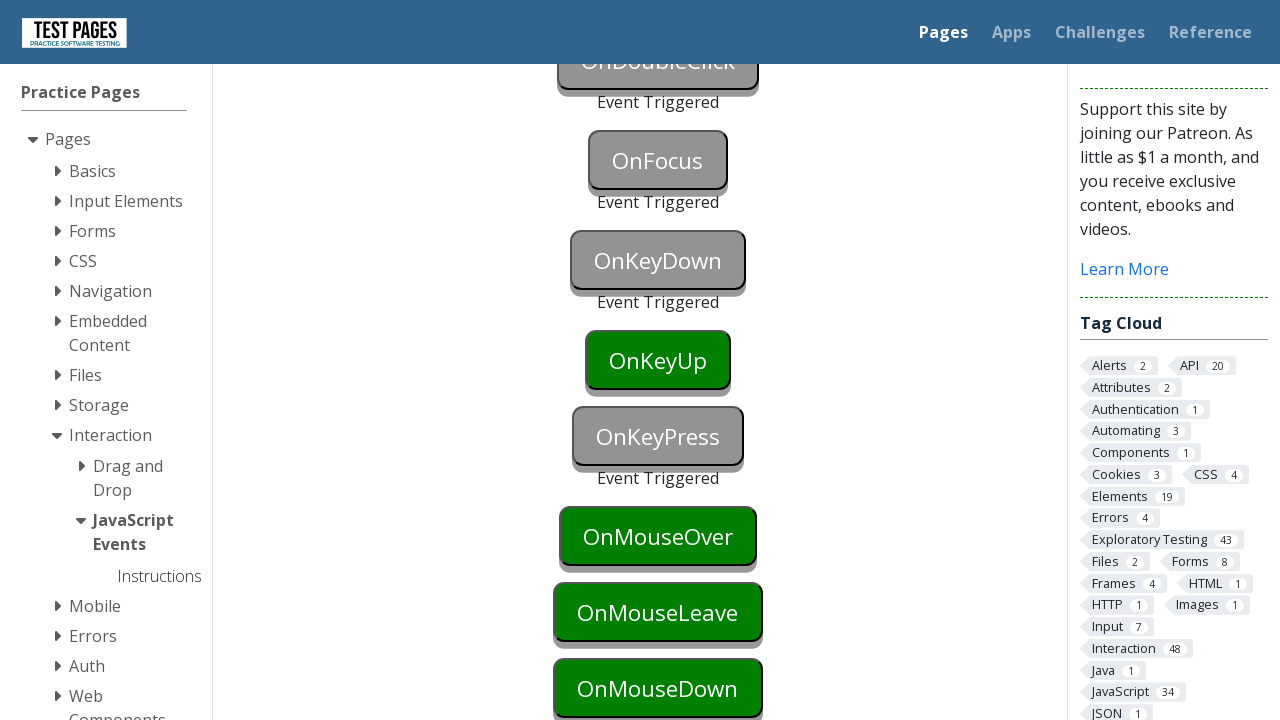

Hovered over mouseover element at (658, 536) on #onmouseover
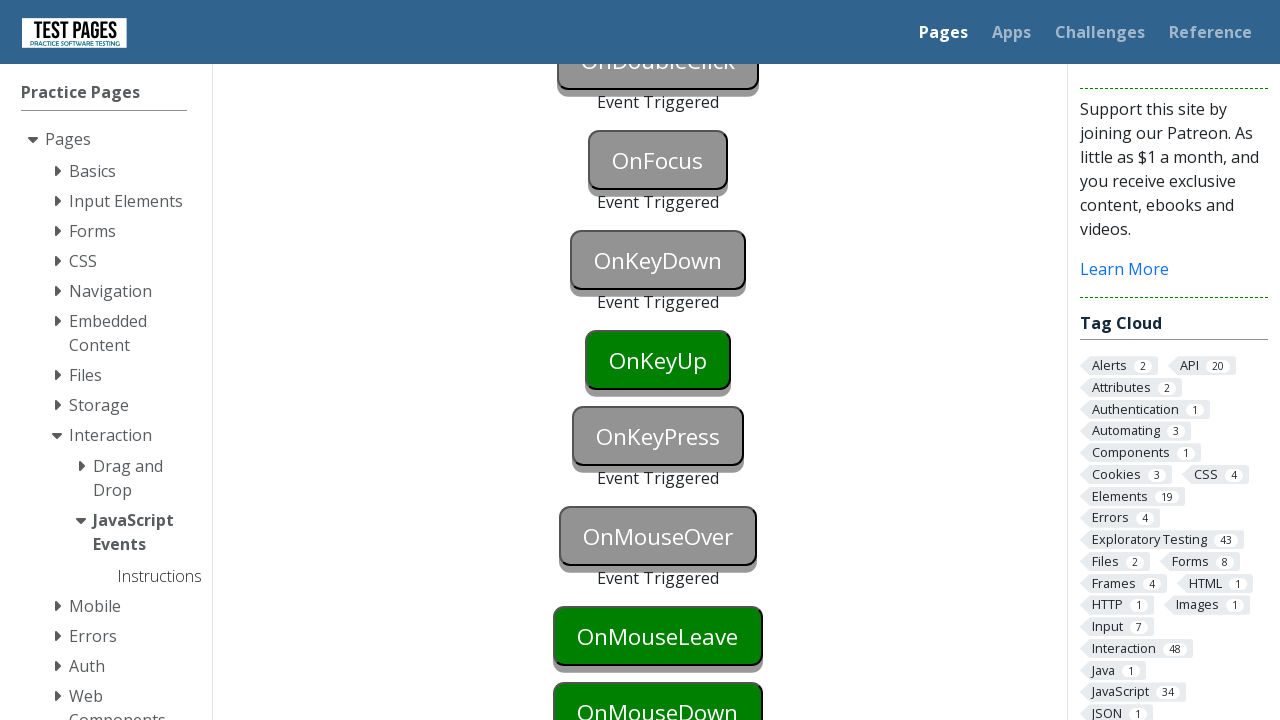

Dragged from mouseleave element to mouseover element at (658, 536)
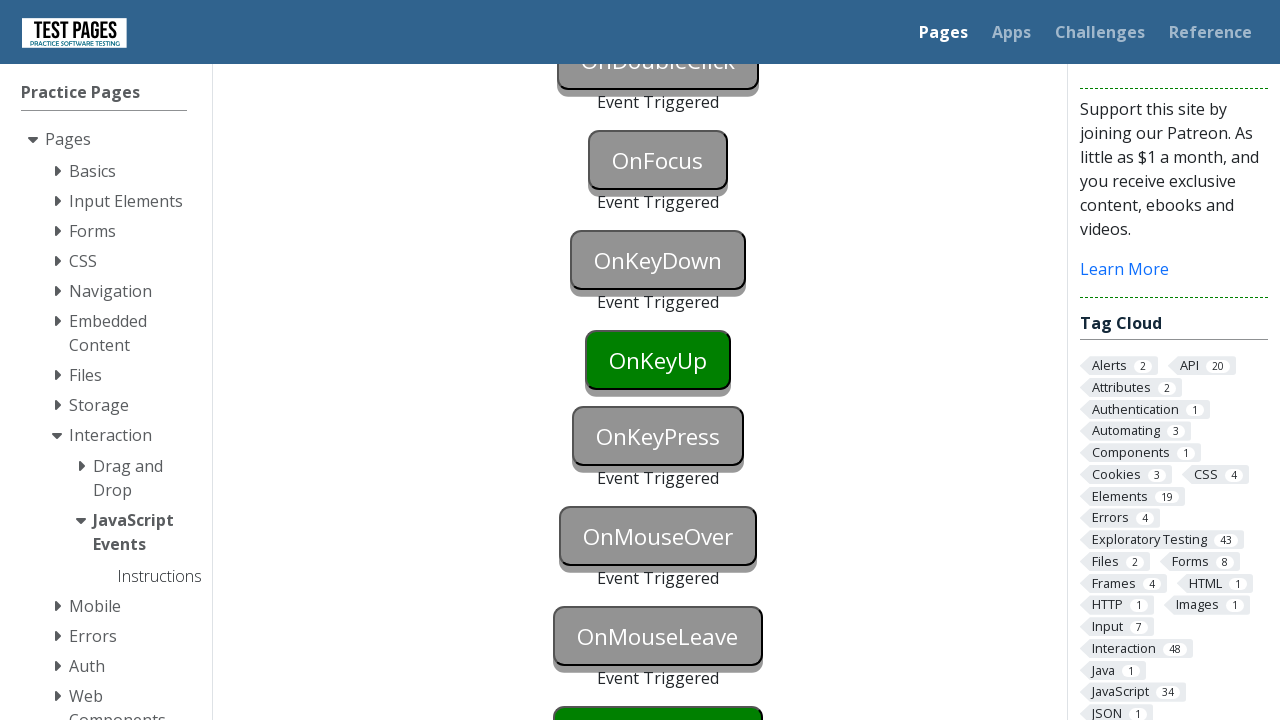

Clicked mousedown button at (658, 690) on #onmousedown
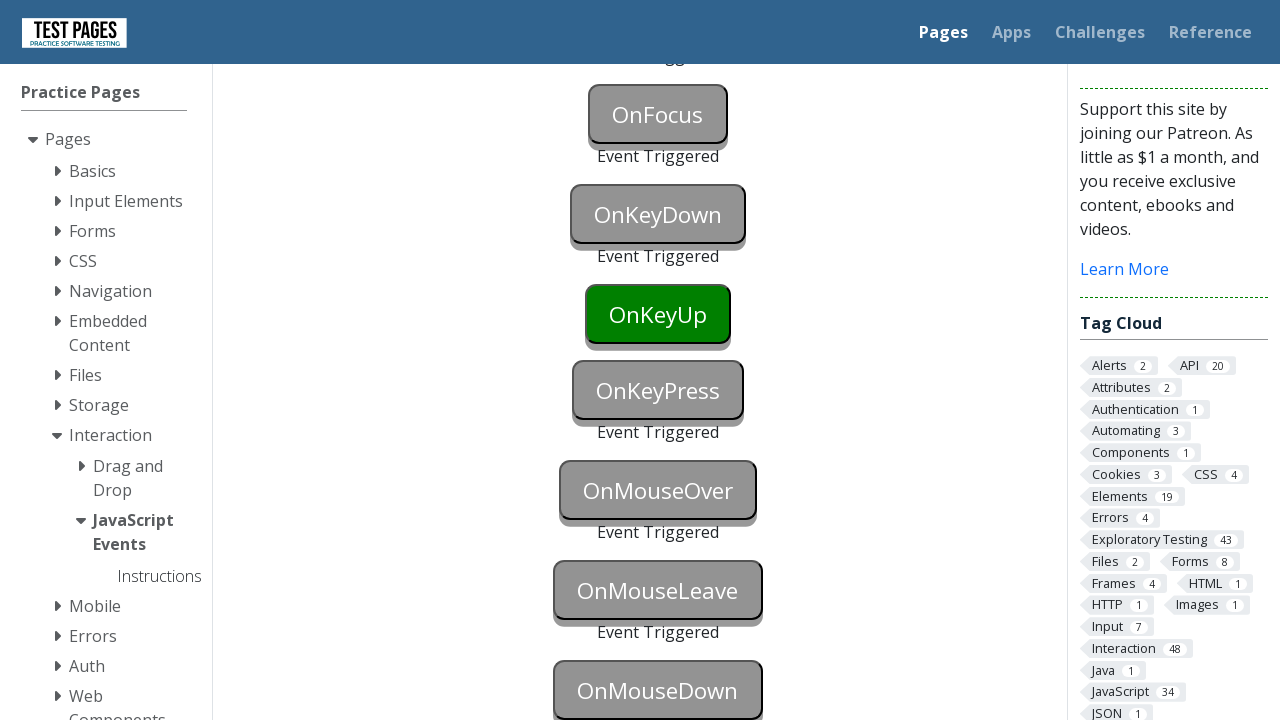

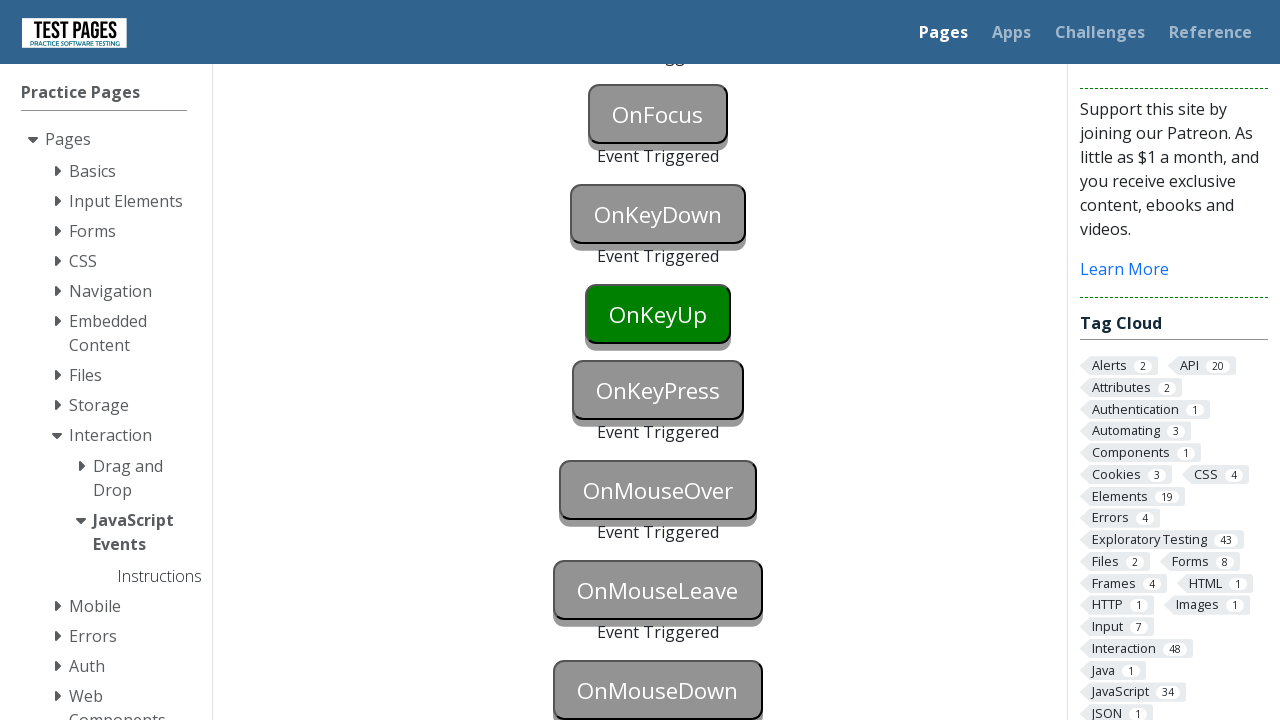